Tests that clicking the Cart link navigates to the cart page

Starting URL: https://www.demoblaze.com/index.html

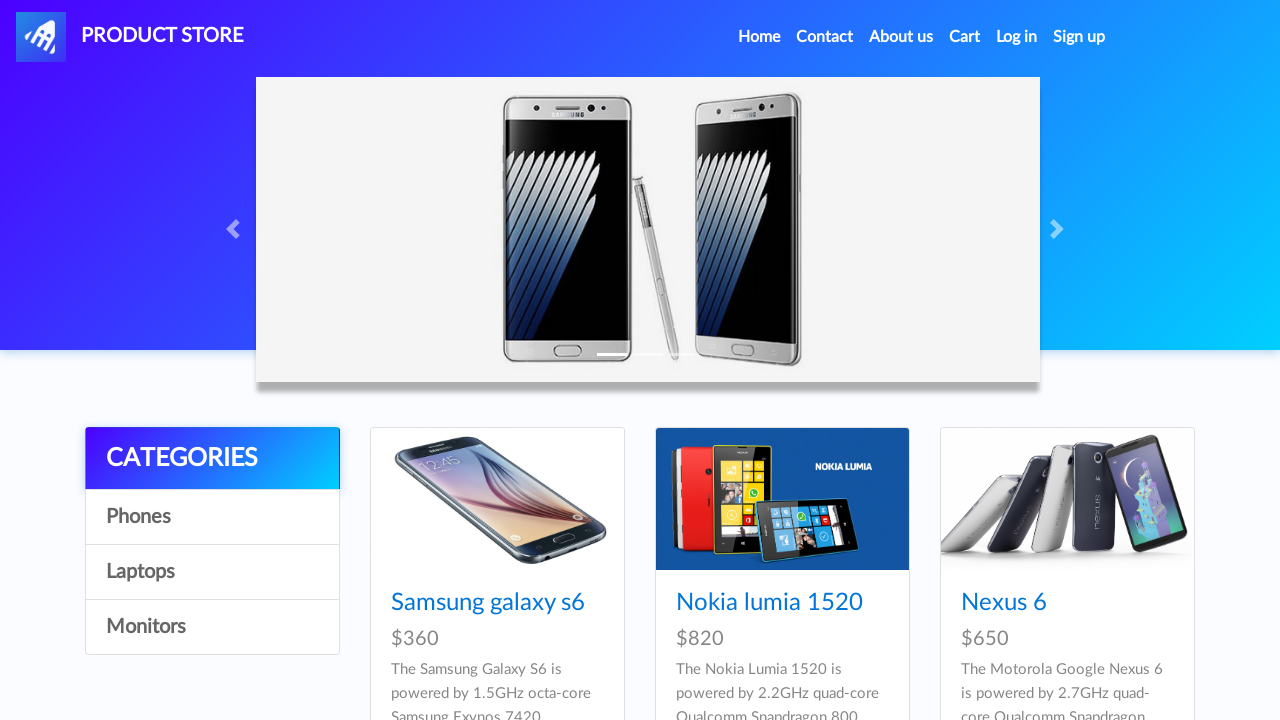

Clicked the Cart link at (965, 37) on a:has-text('Cart')
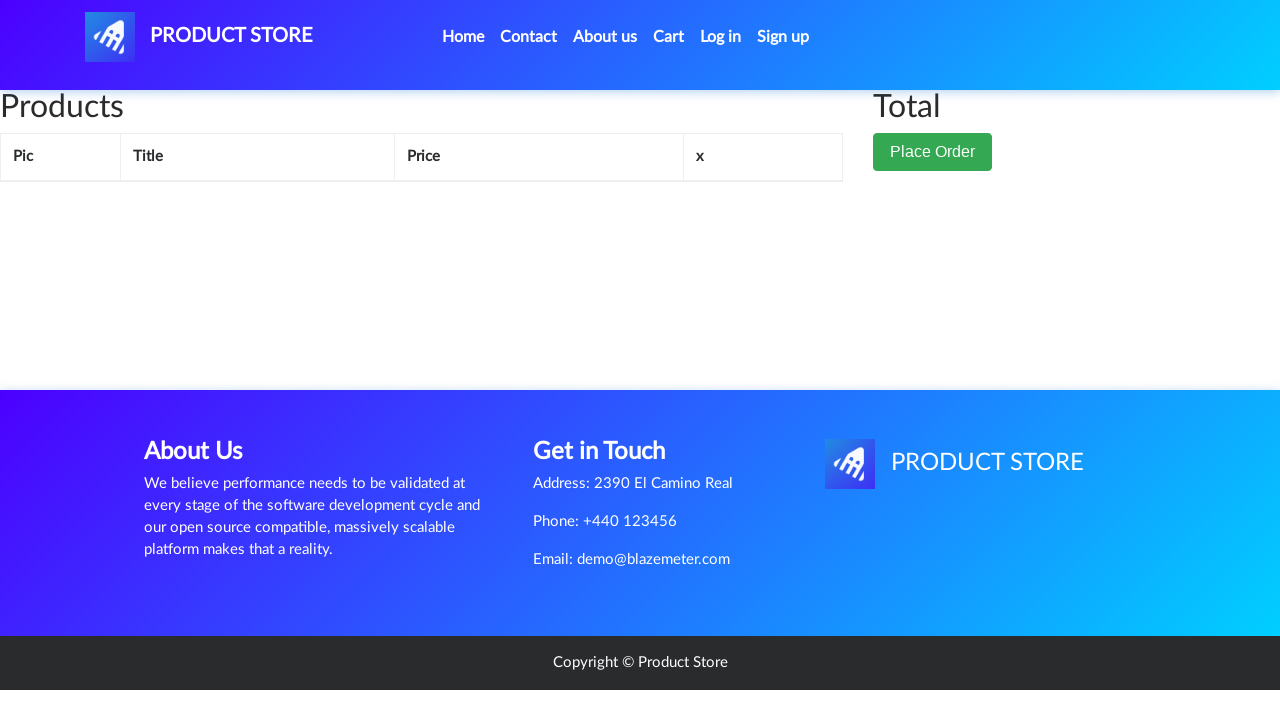

Navigated to cart page and URL verified
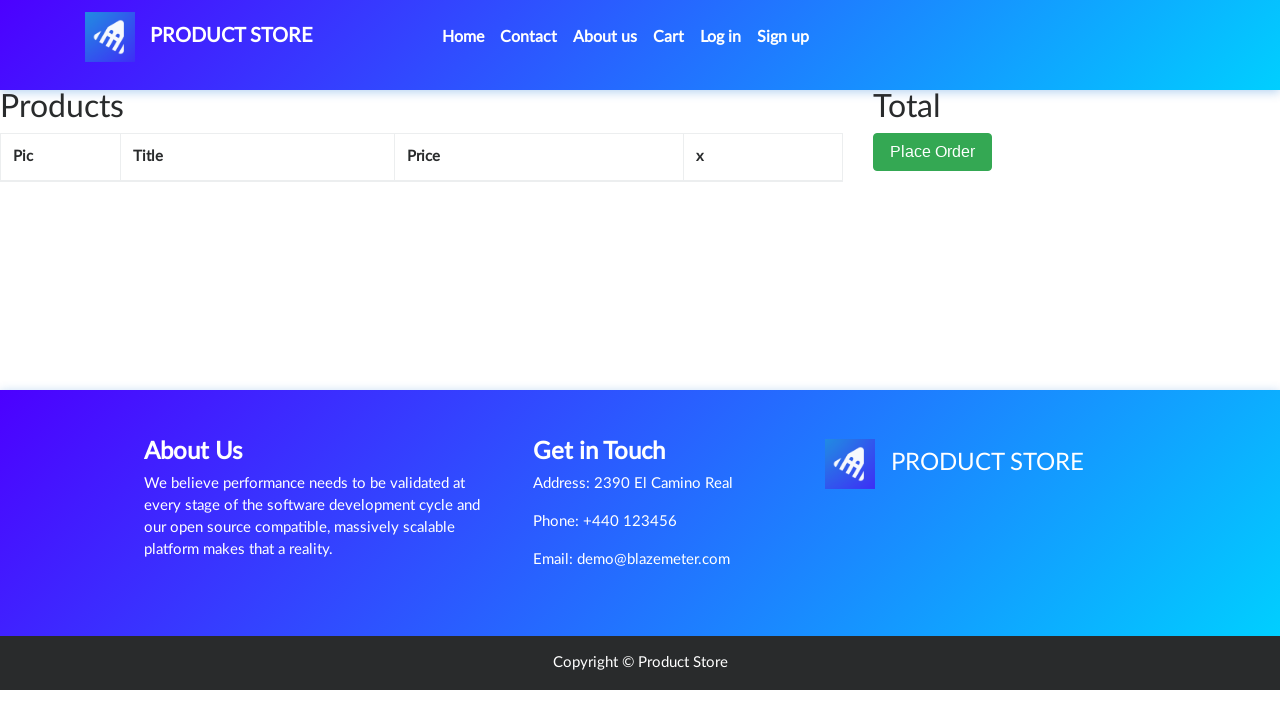

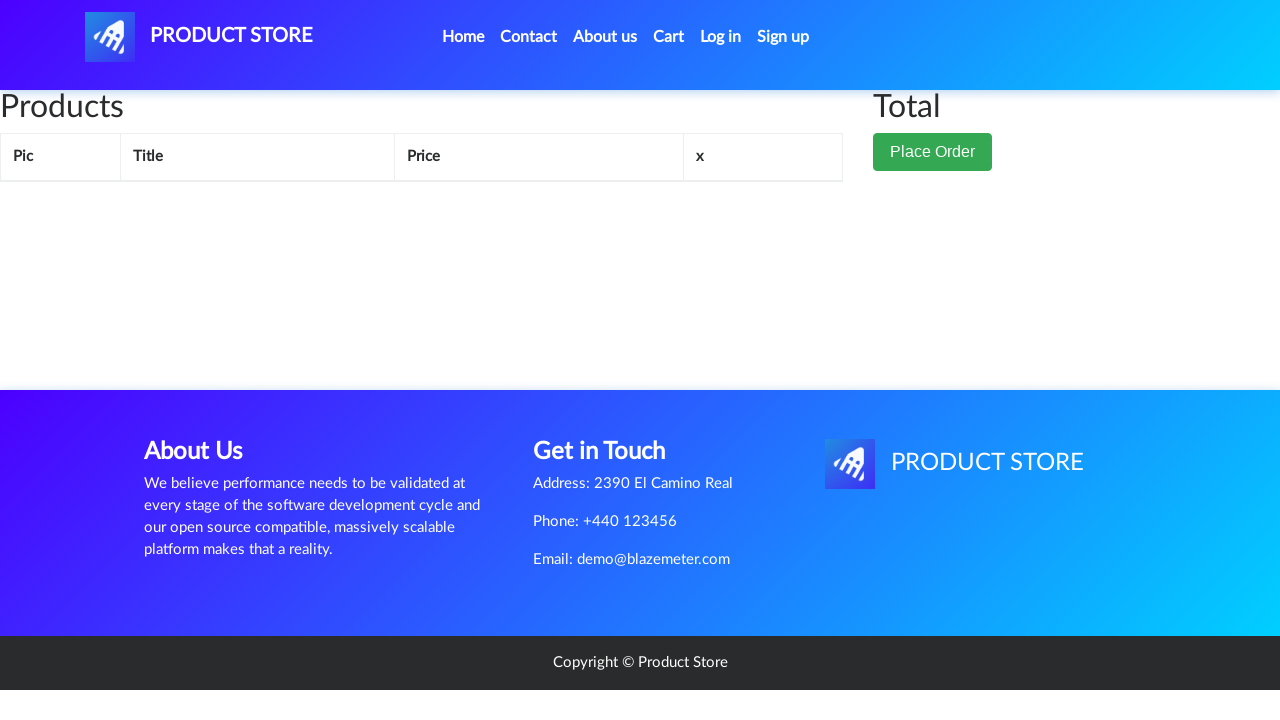